Tests dynamic click button functionality and verifies confirmation message appears

Starting URL: https://demoqa.com/buttons

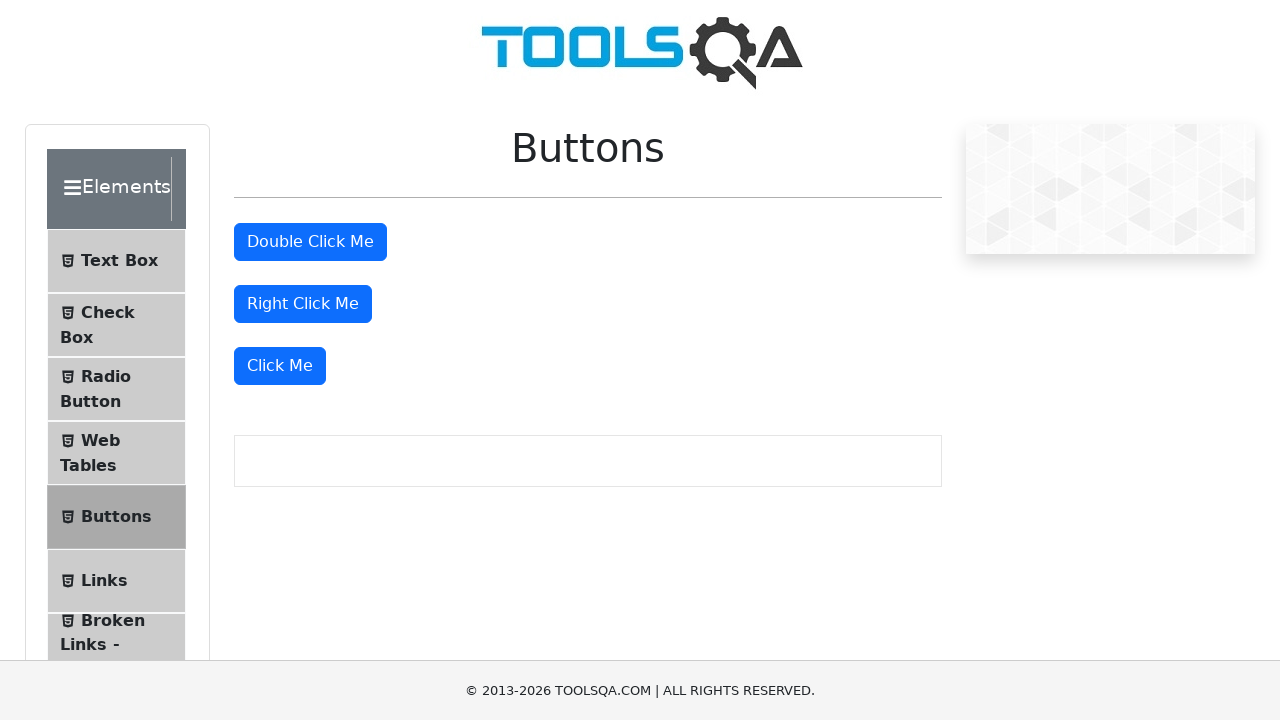

Clicked the dynamic 'Click Me' button at (280, 366) on button:has-text('Click Me'):not(#doubleClickBtn):not(#rightClickBtn)
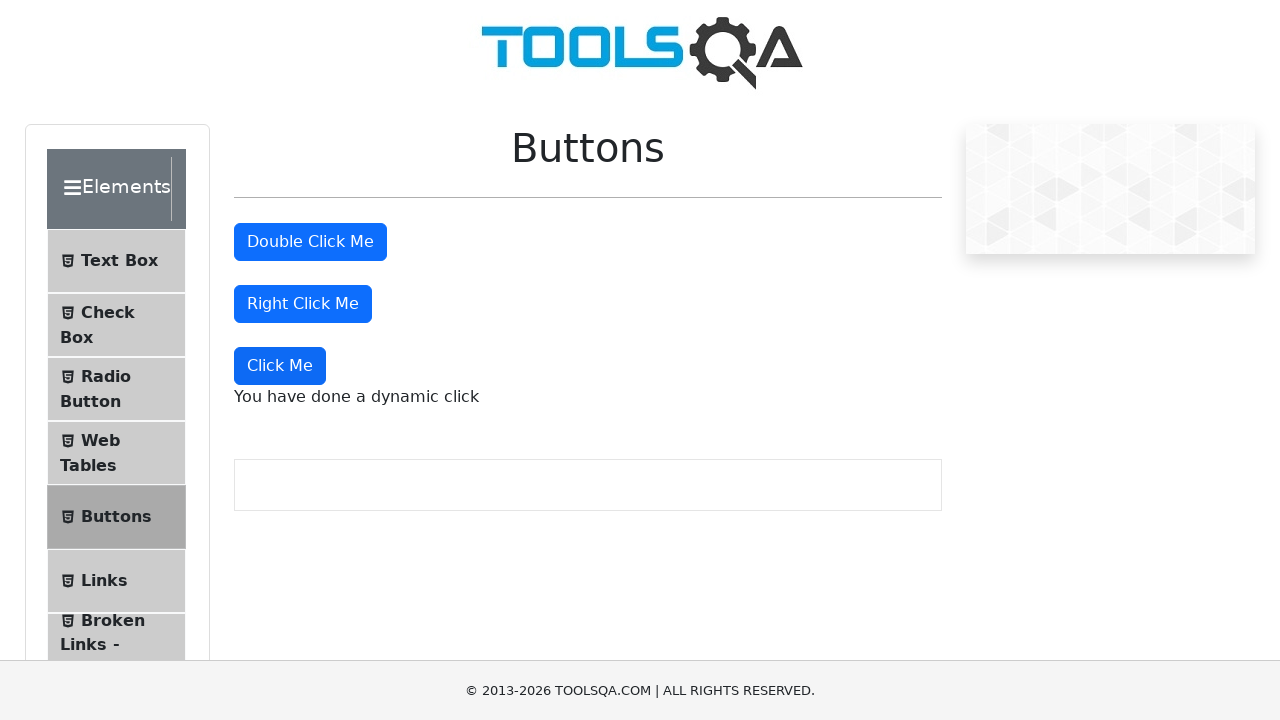

Confirmation message appeared after clicking dynamic button
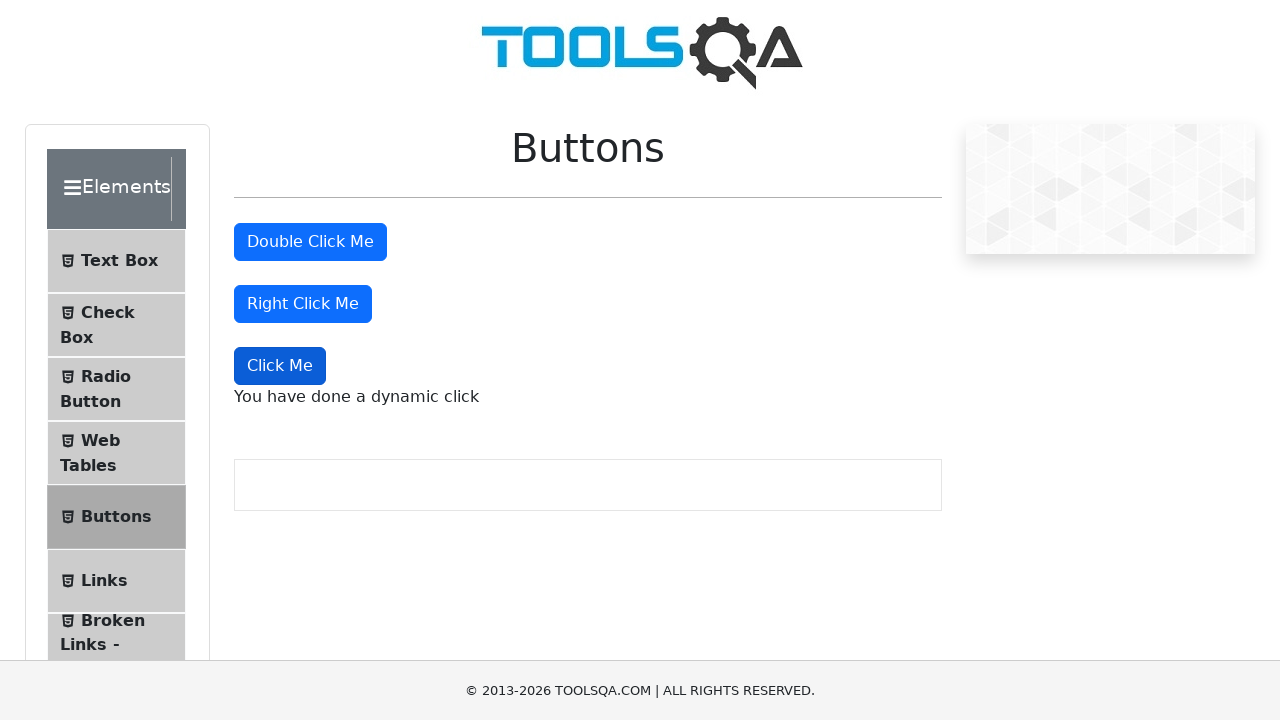

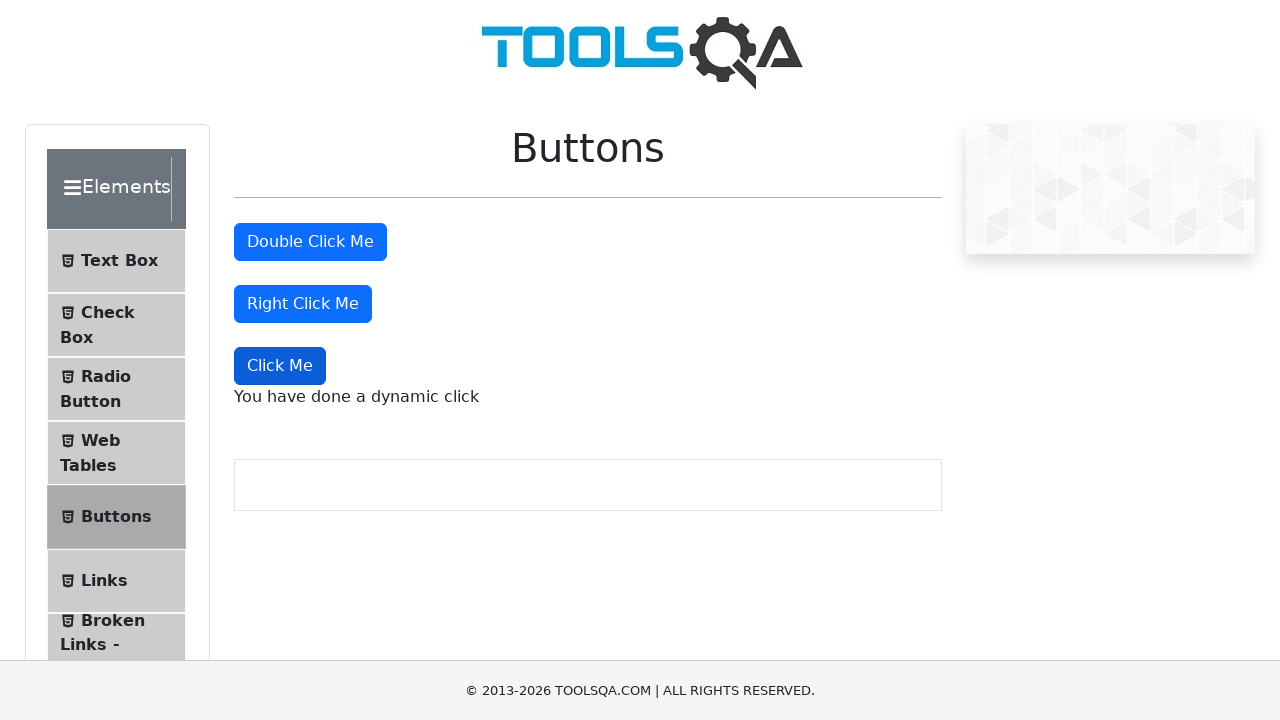